Tests a practice form submission by filling in various form fields including text inputs, dropdown selection, checkbox, radio button, and date picker

Starting URL: https://rahulshettyacademy.com/angularpractice/

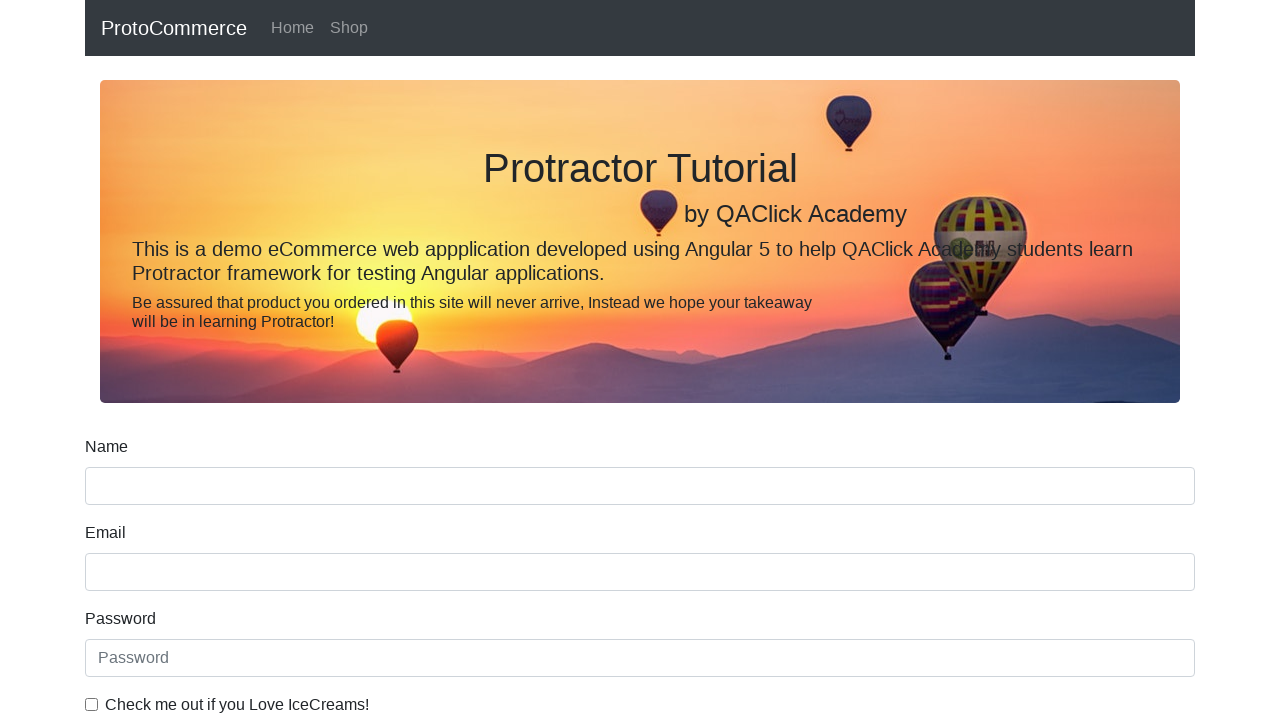

Filled name field with 'Maria' on input[name='name']
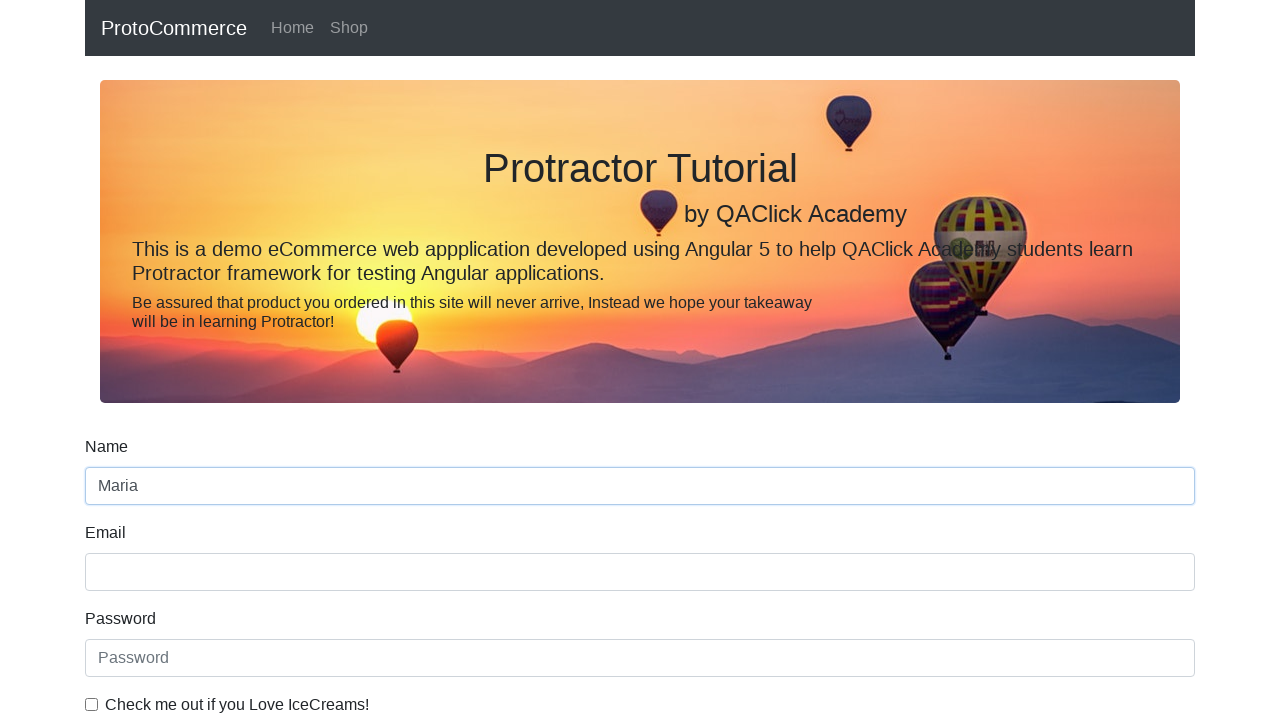

Filled email field with 'maria.test@example.com' on input[name='email']
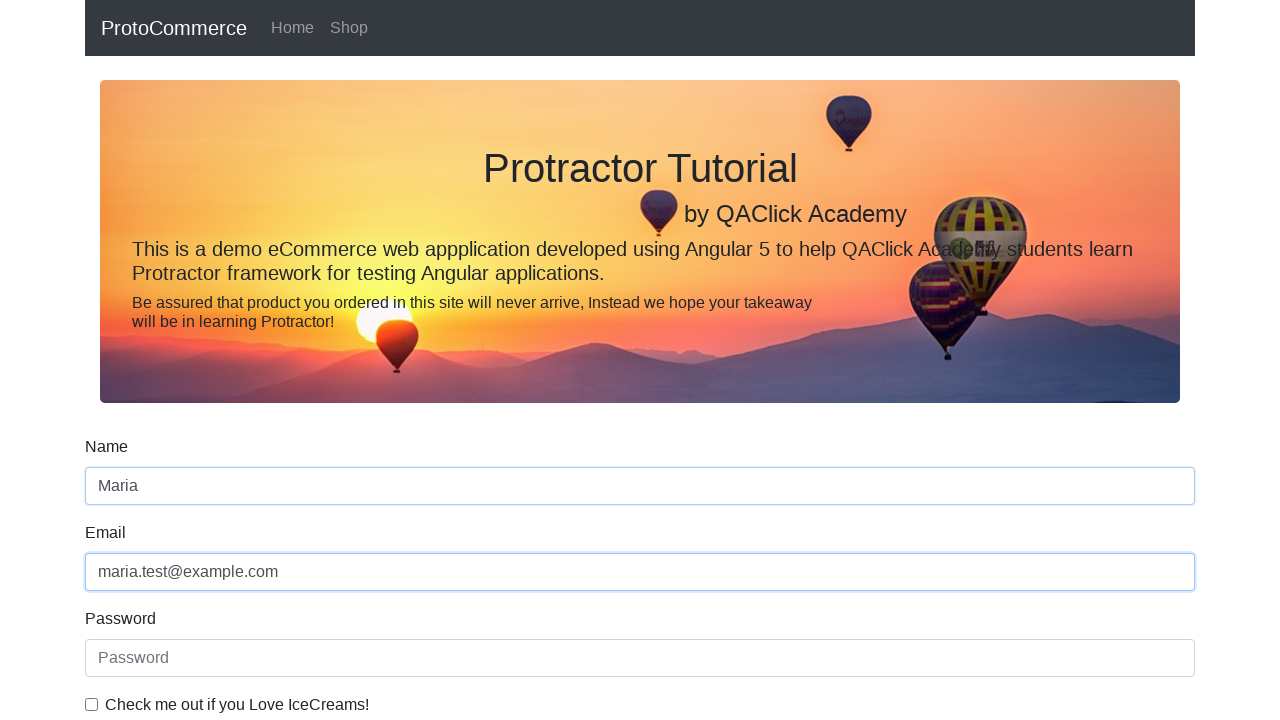

Filled password field with 'TestPass123' on .form-control
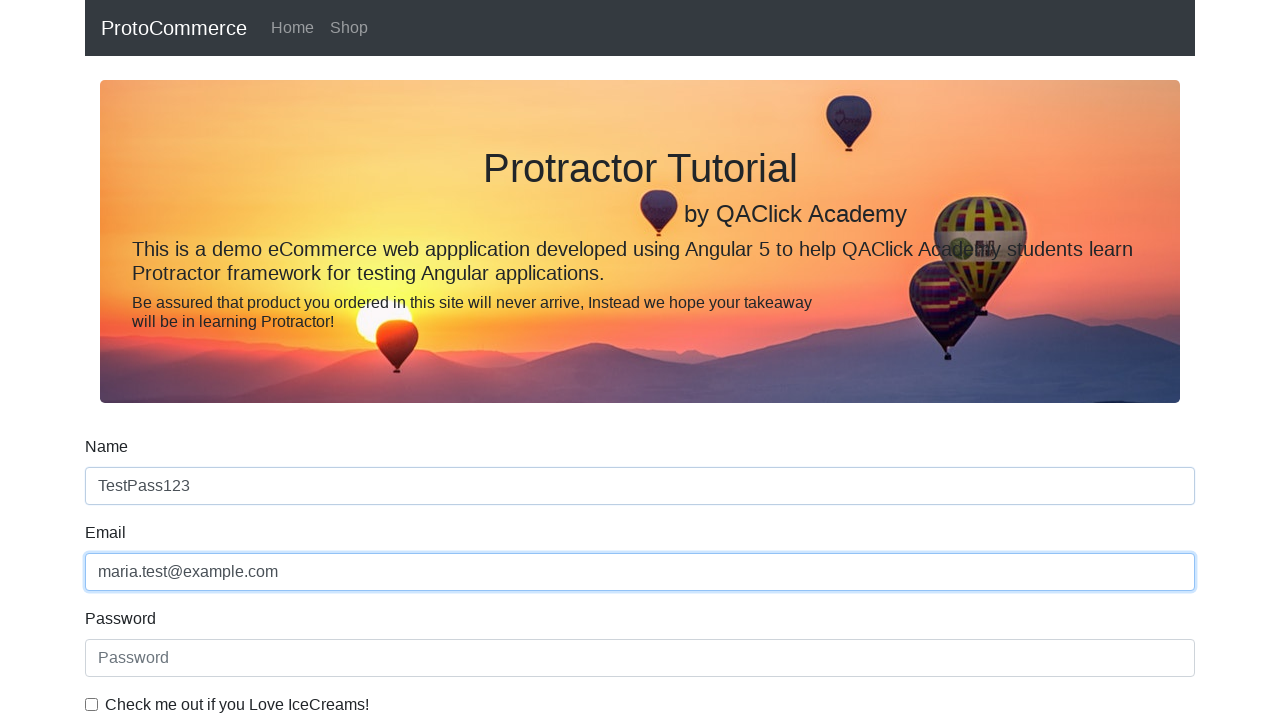

Checked the checkbox at (92, 704) on #exampleCheck1
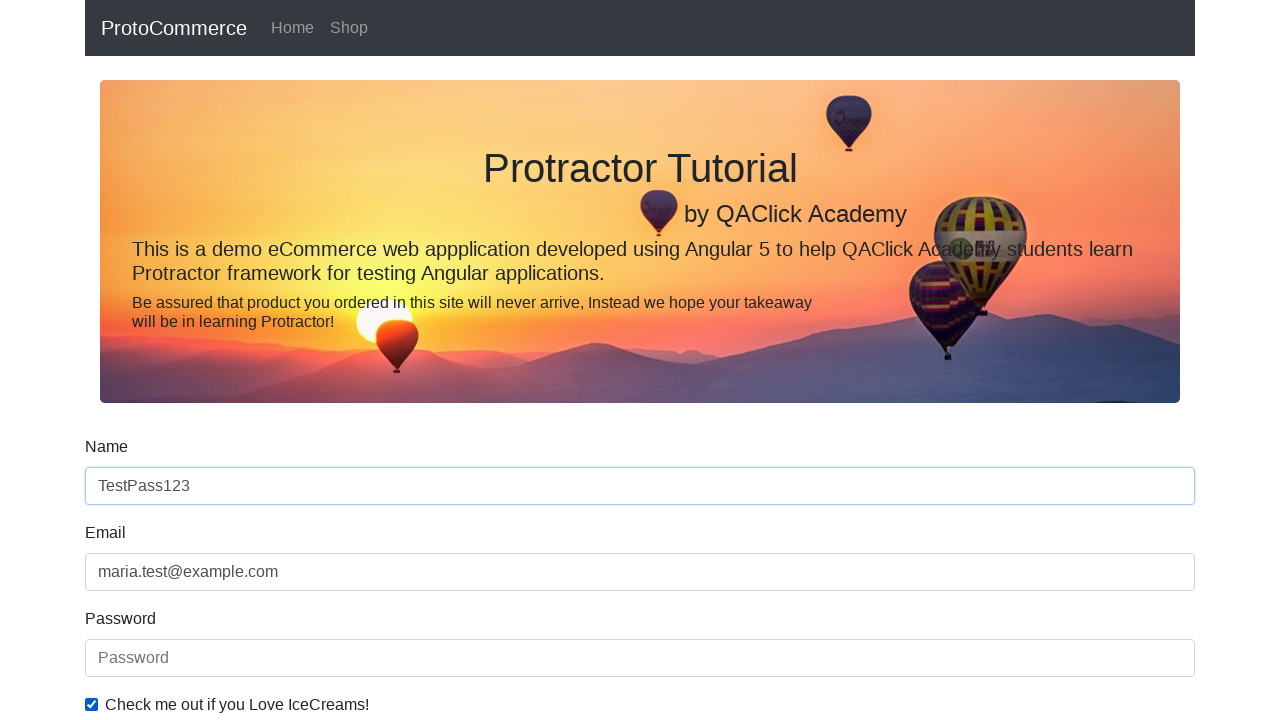

Selected 'Female' from gender dropdown on #exampleFormControlSelect1
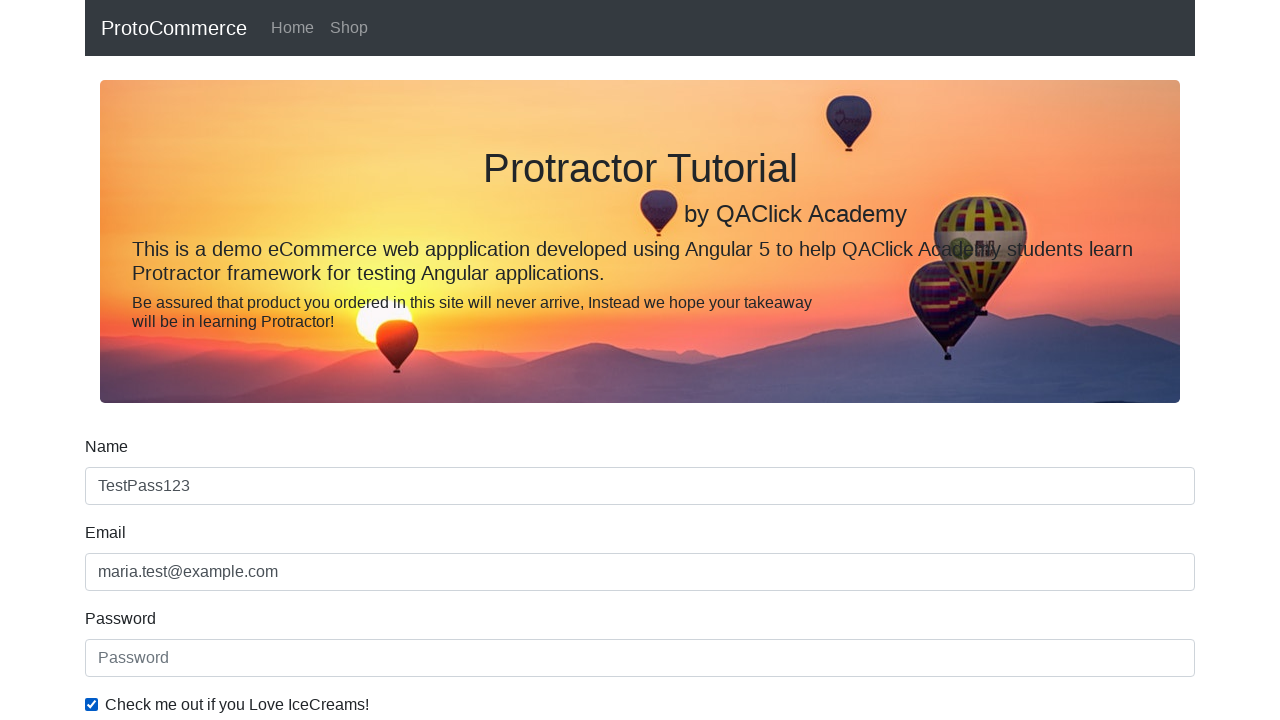

Selected employment status radio button at (326, 360) on #inlineRadio2
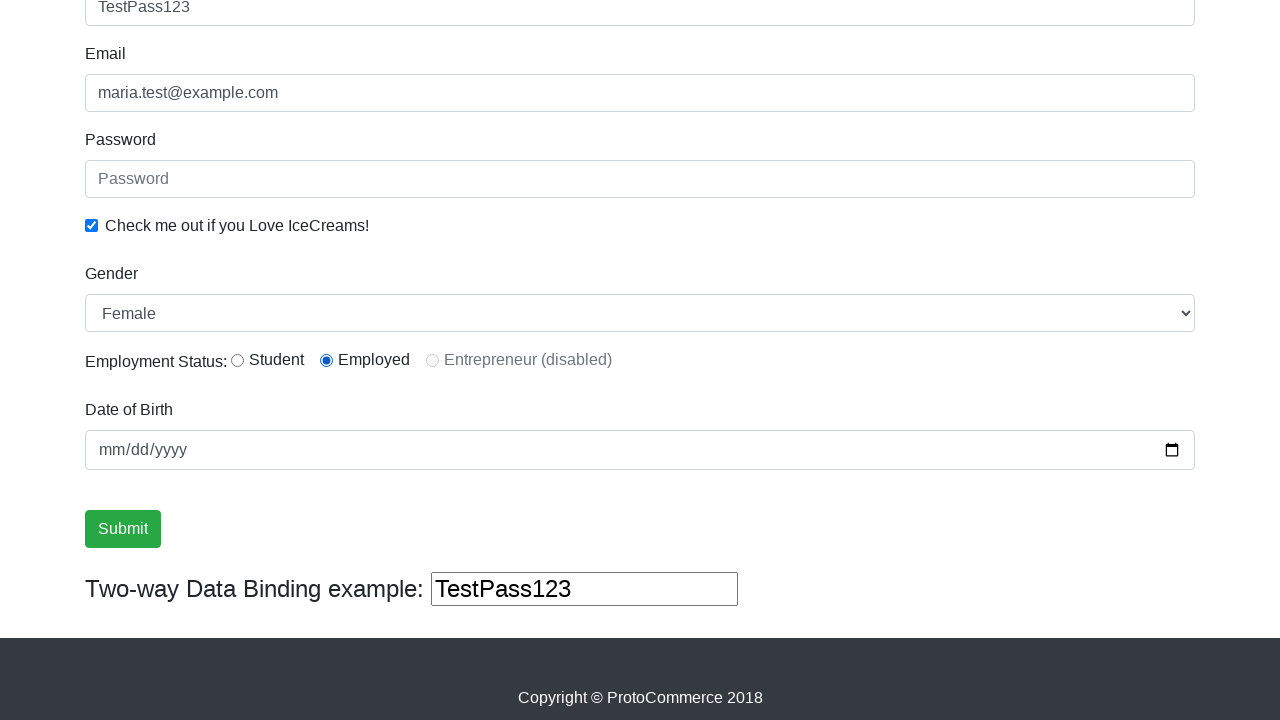

Filled date of birth with '1995-03-15' on input[type='date']
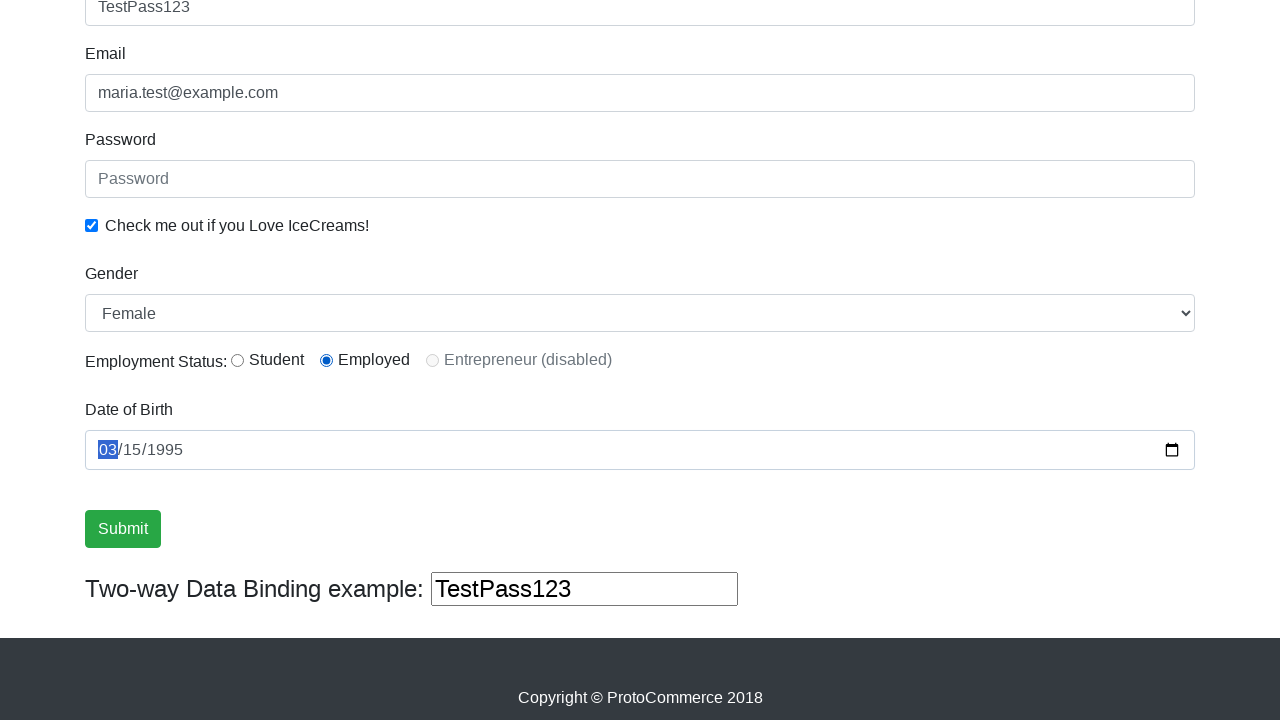

Submitted the form at (123, 529) on input[type='submit']
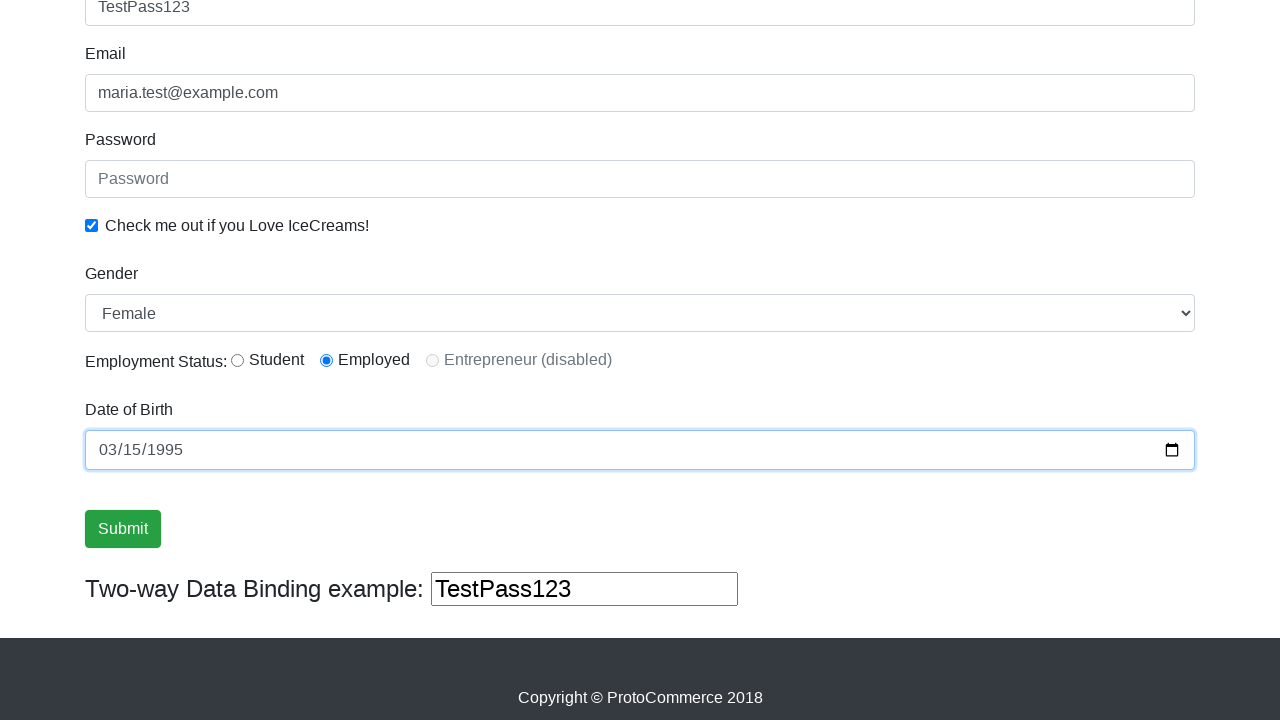

Success alert message appeared
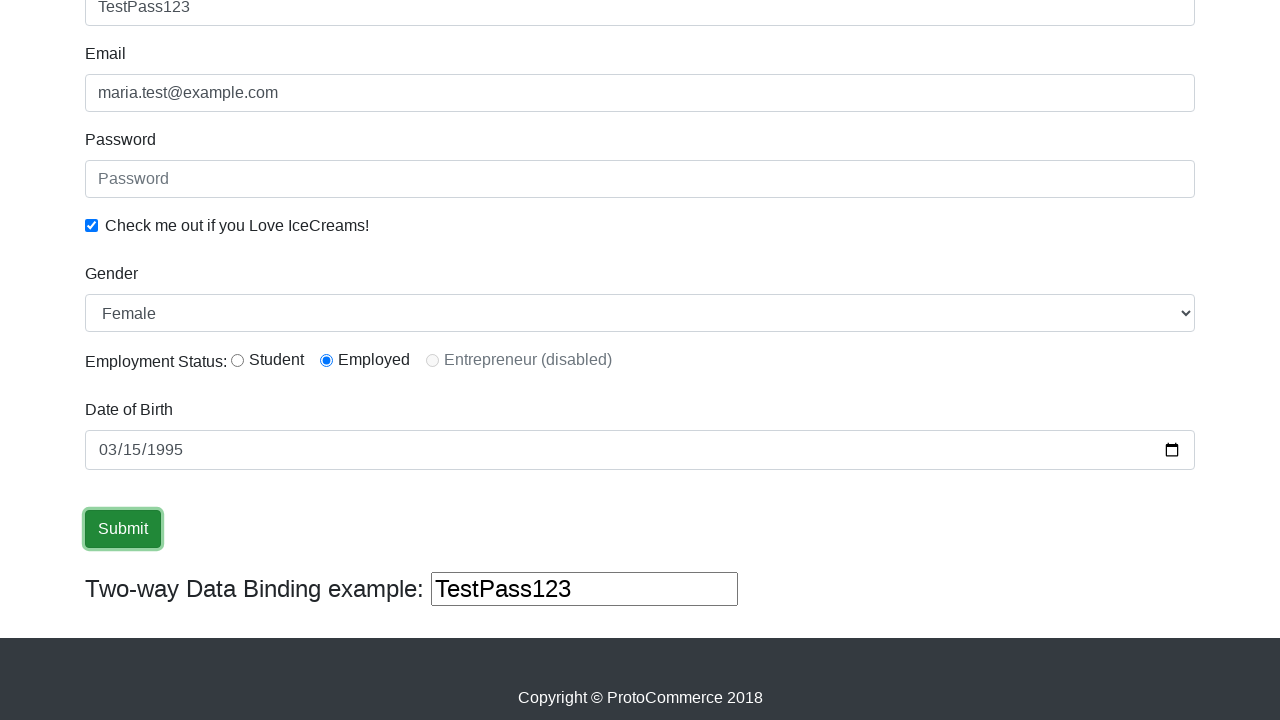

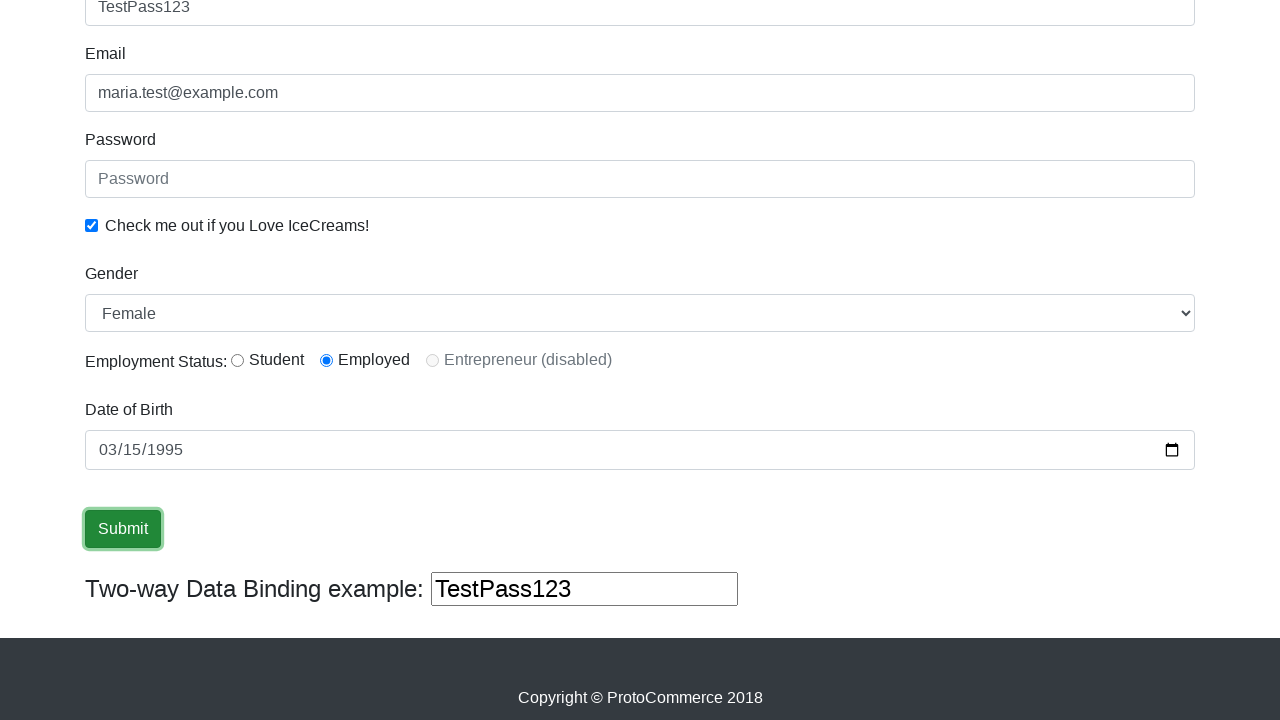